Tests filling the permanentAddress field in the text box form on DemoQA

Starting URL: https://demoqa.com/text-box

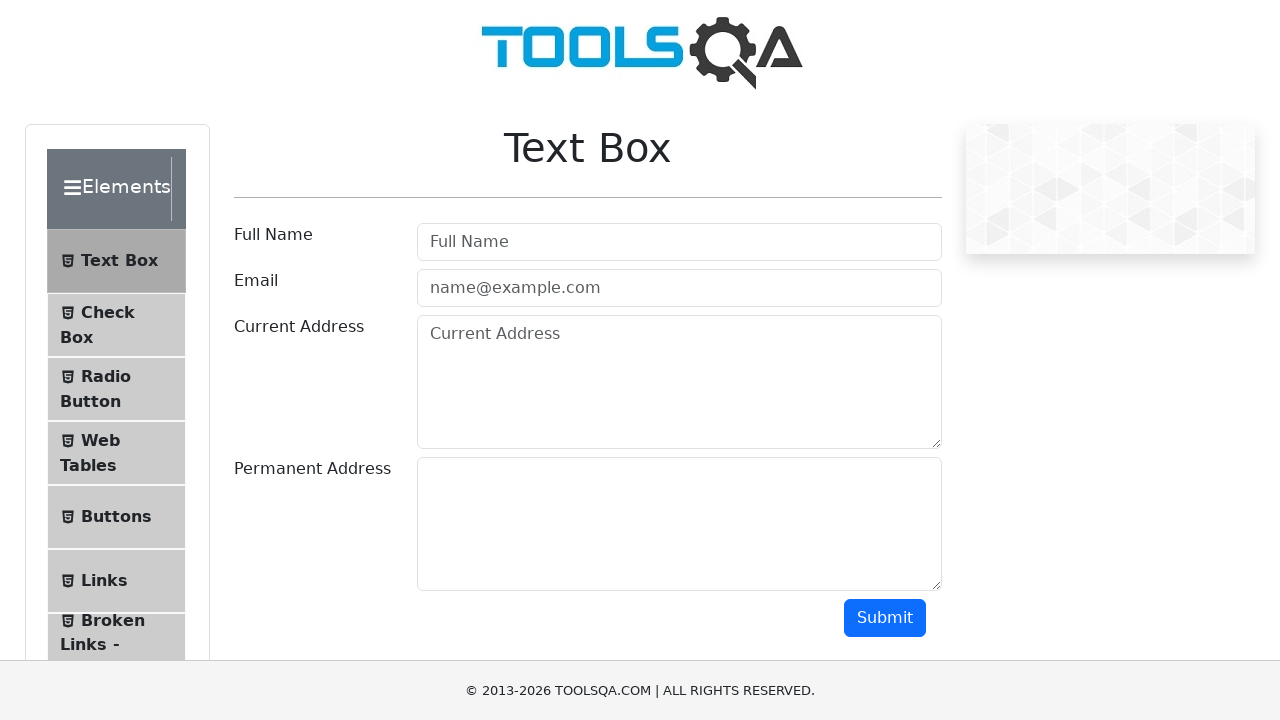

Filled permanentAddress field with 'str.Noway, China' on #permanentAddress
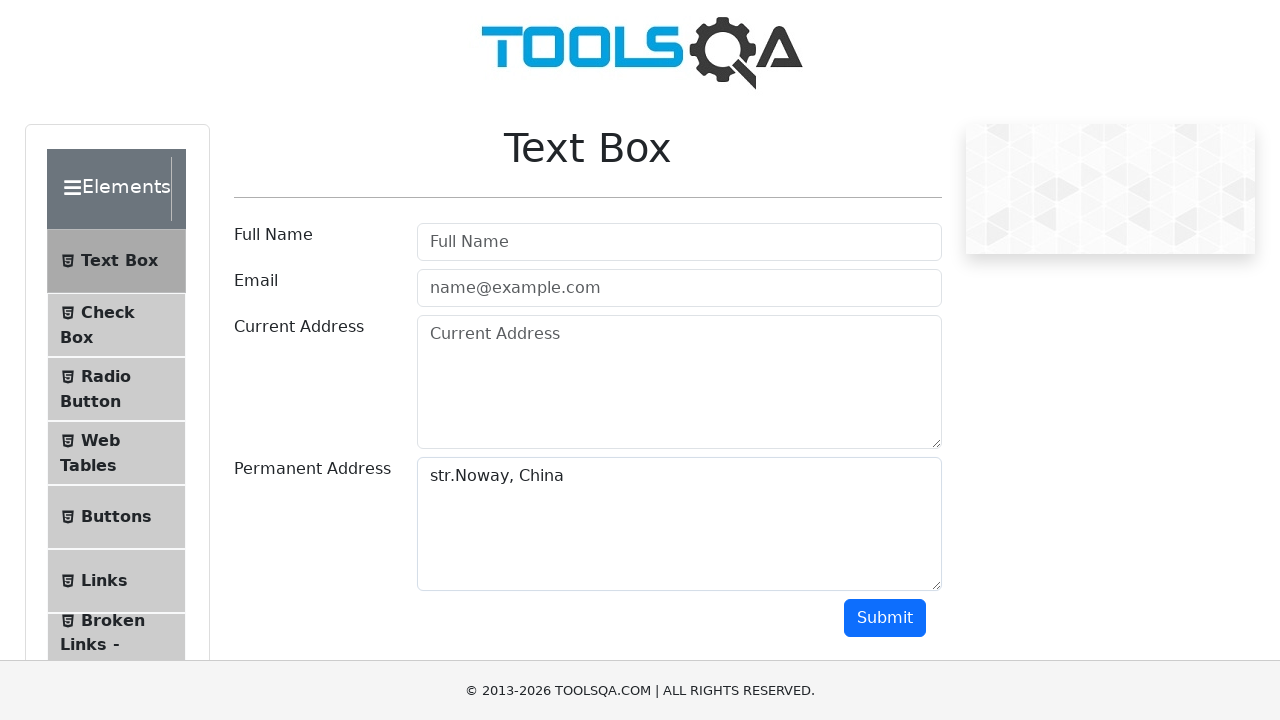

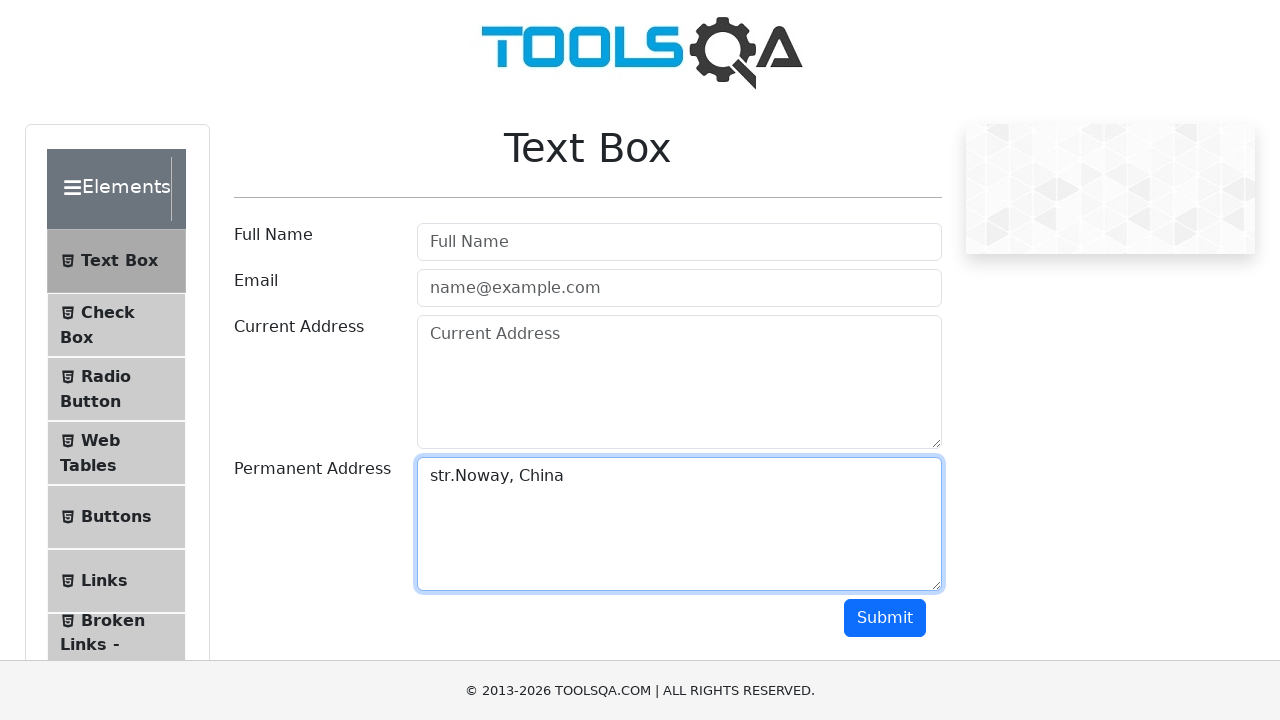